Tests dropdown menu interaction by clicking a dropdown button and then clicking a Facebook link that appears

Starting URL: http://omayo.blogspot.com/

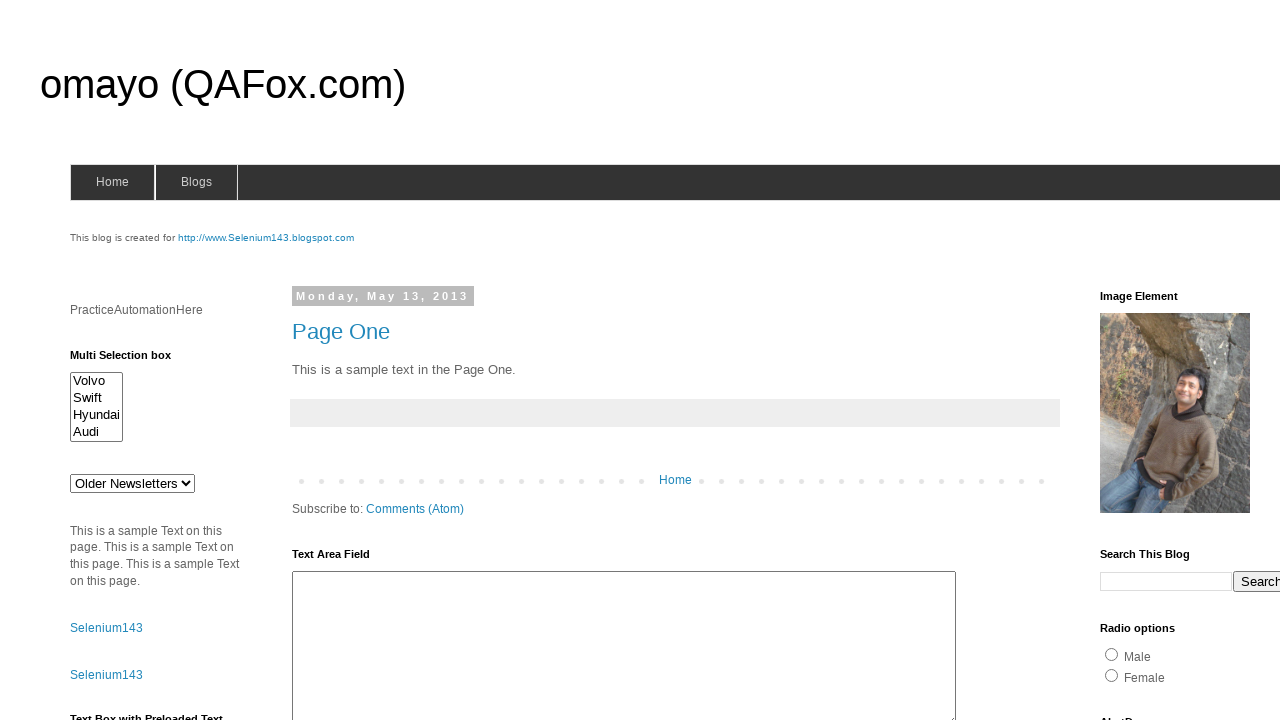

Clicked dropdown button to open menu at (1227, 360) on .dropbtn
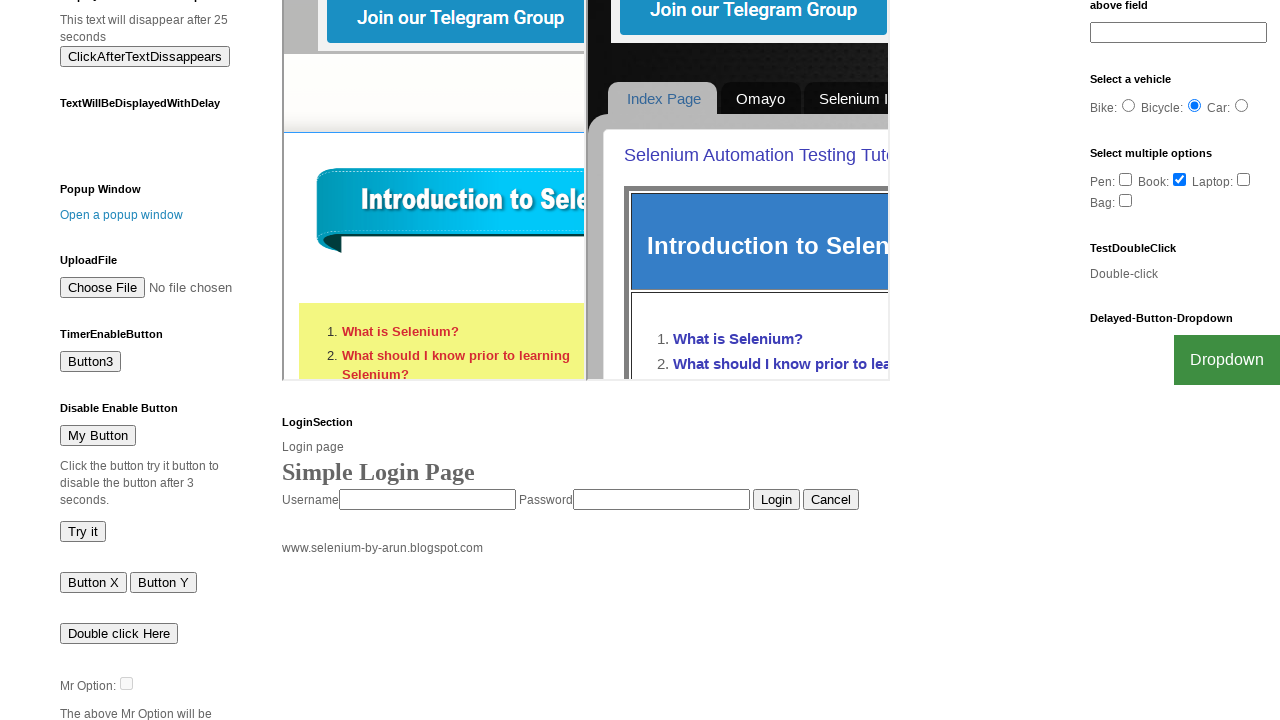

Clicked Facebook link in dropdown menu at (1200, 700) on a:has-text('Facebook')
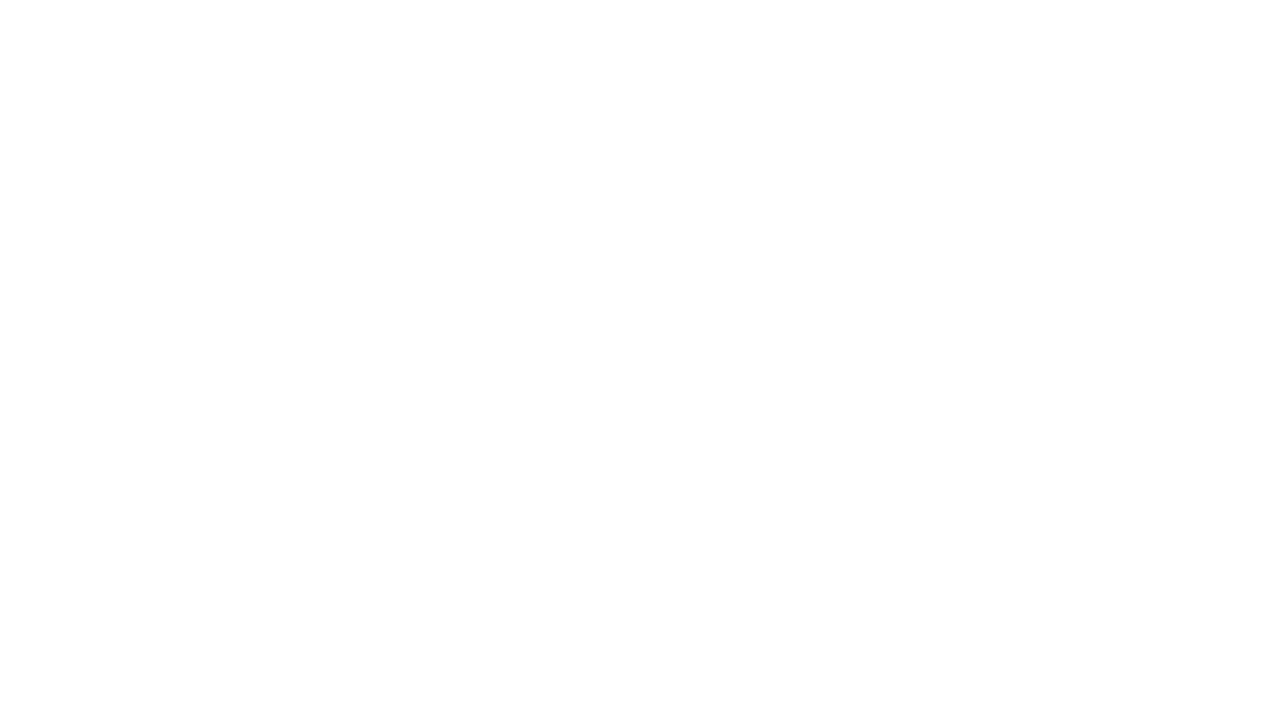

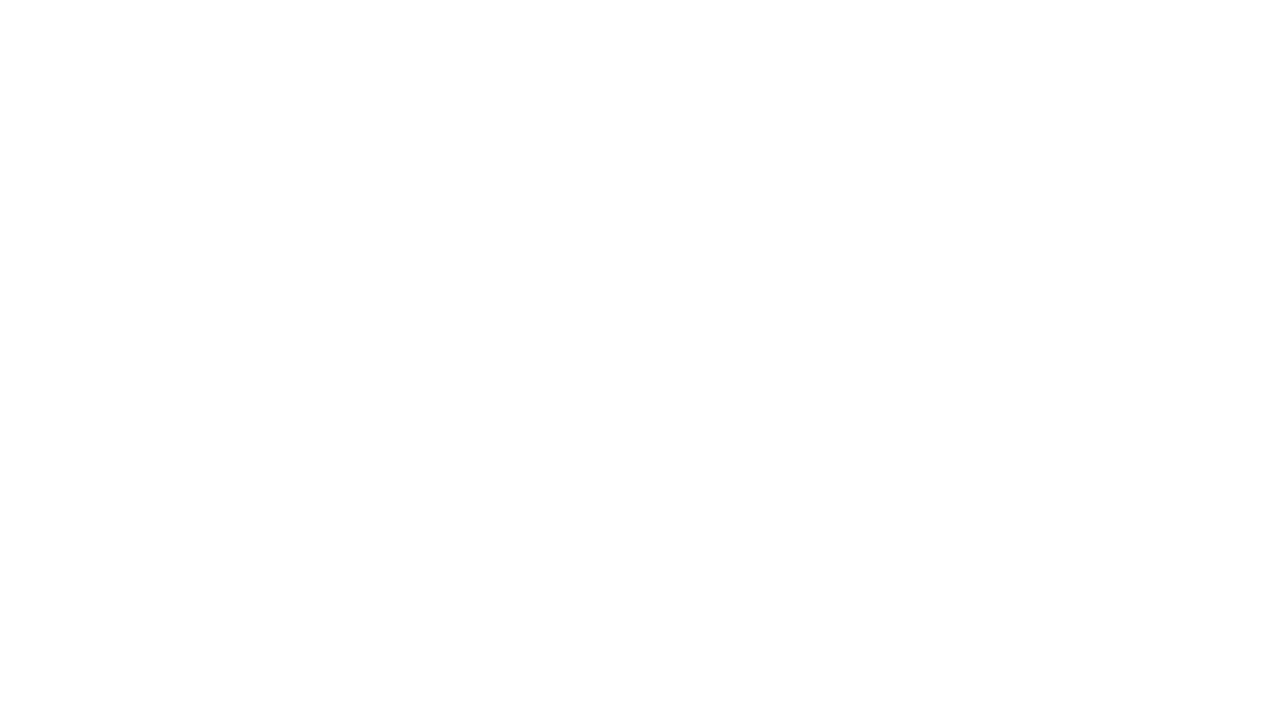